Fills multiple form fields on an XPath practice page, including book titles and family member names using various XPath strategies

Starting URL: https://syntaxprojects.com/advanceXpath-homework.php

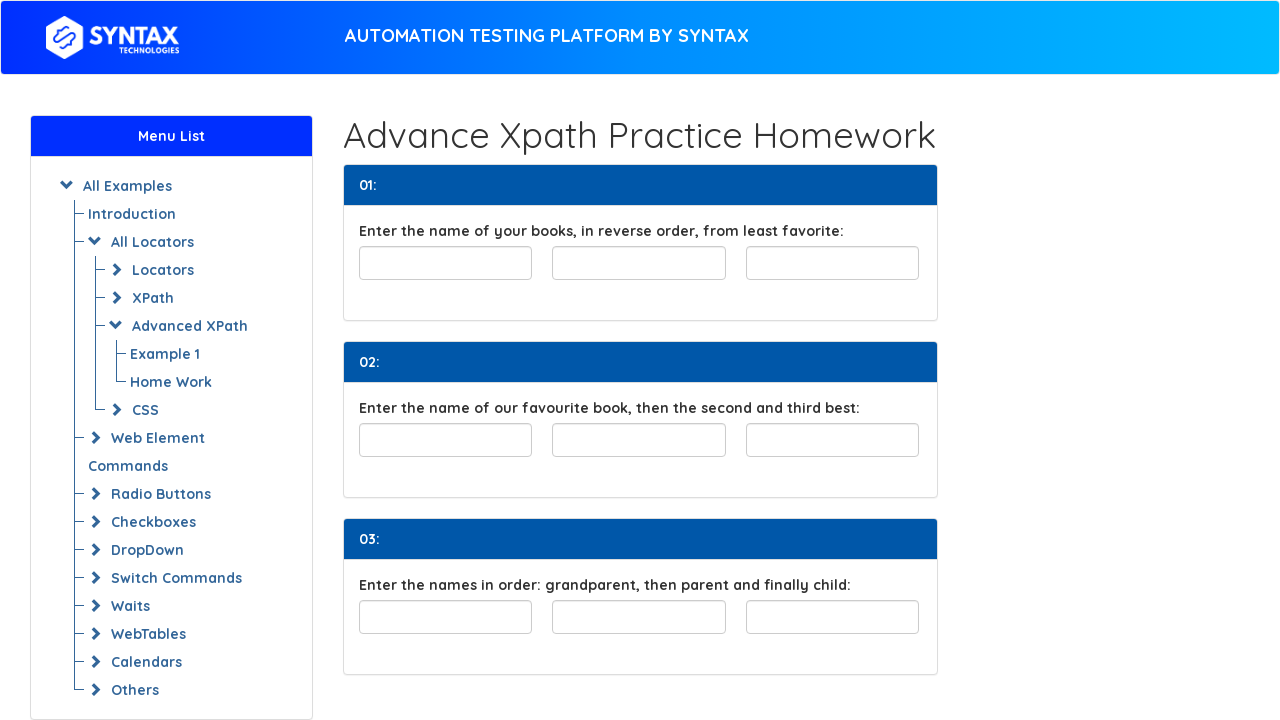

Filled least favorite book field with 'The Catcher in the Rye' on input#least-favorite
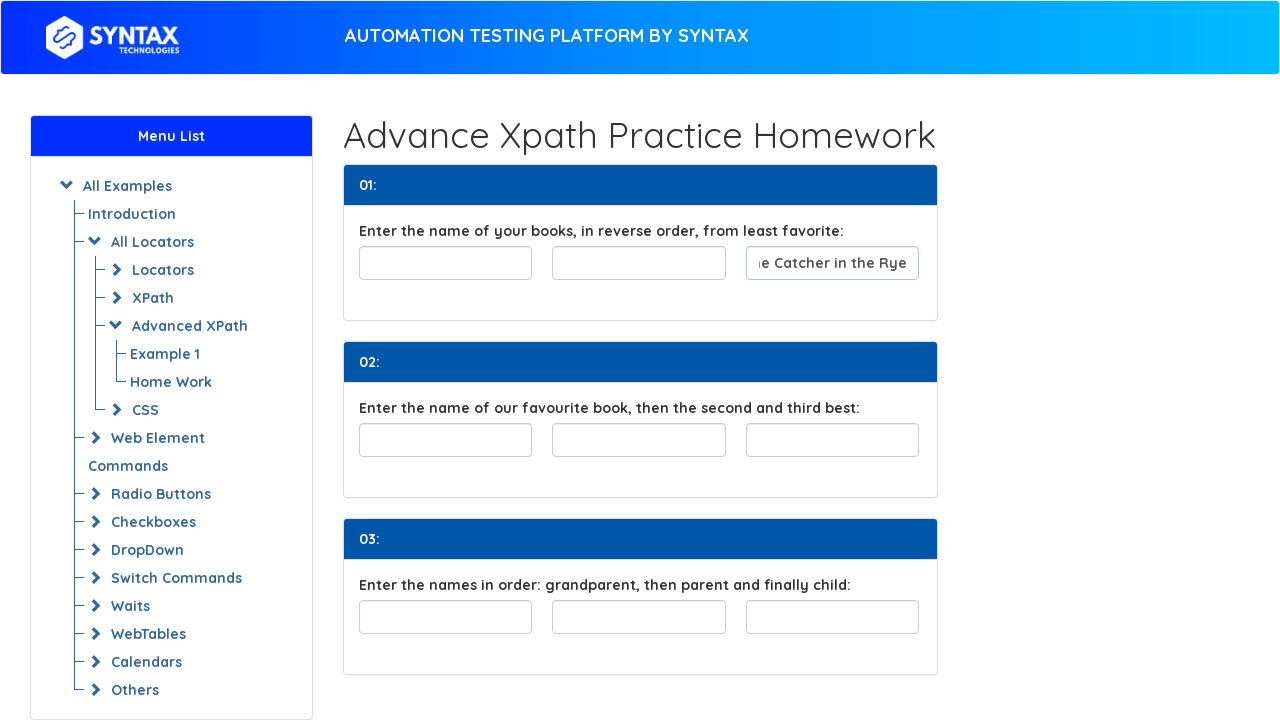

Filled second favorite book field with '1984' using preceding-sibling XPath on //input[@id='least-favorite']/preceding-sibling::input[1]
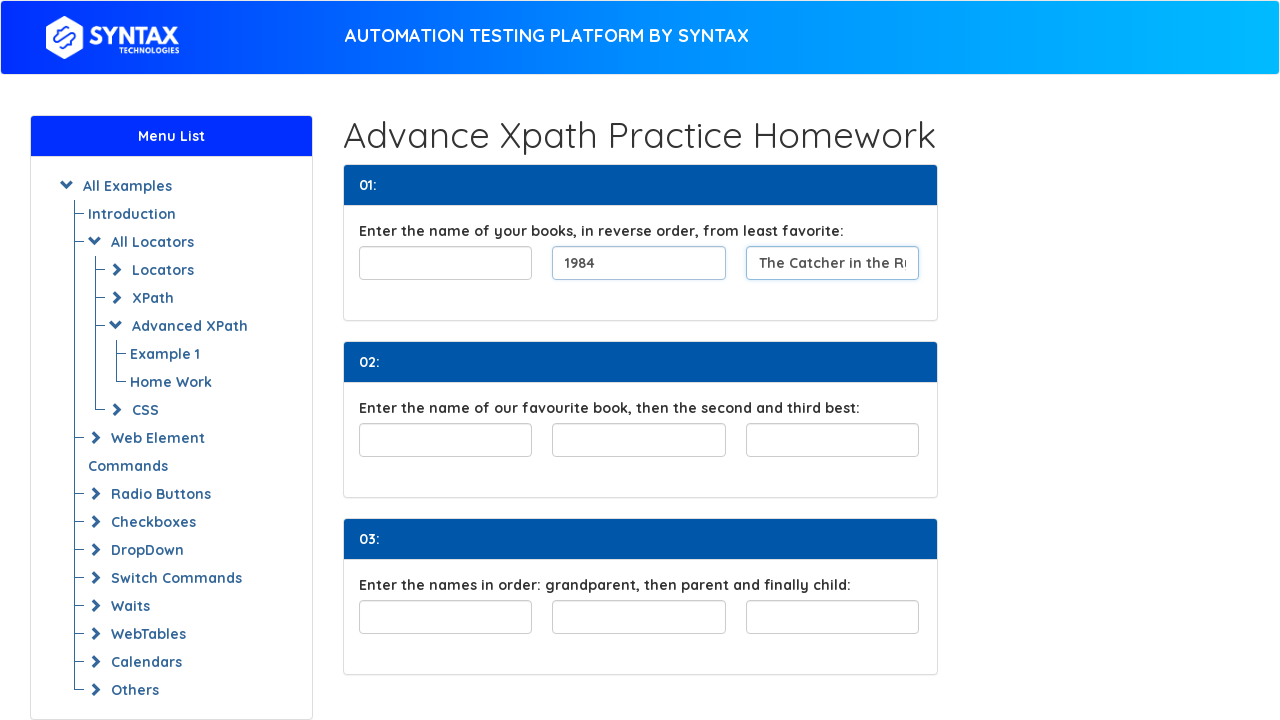

Filled third favorite book field with 'To Kill a Mockingbird' using preceding-sibling XPath on //input[@id='least-favorite']/preceding-sibling::input[2]
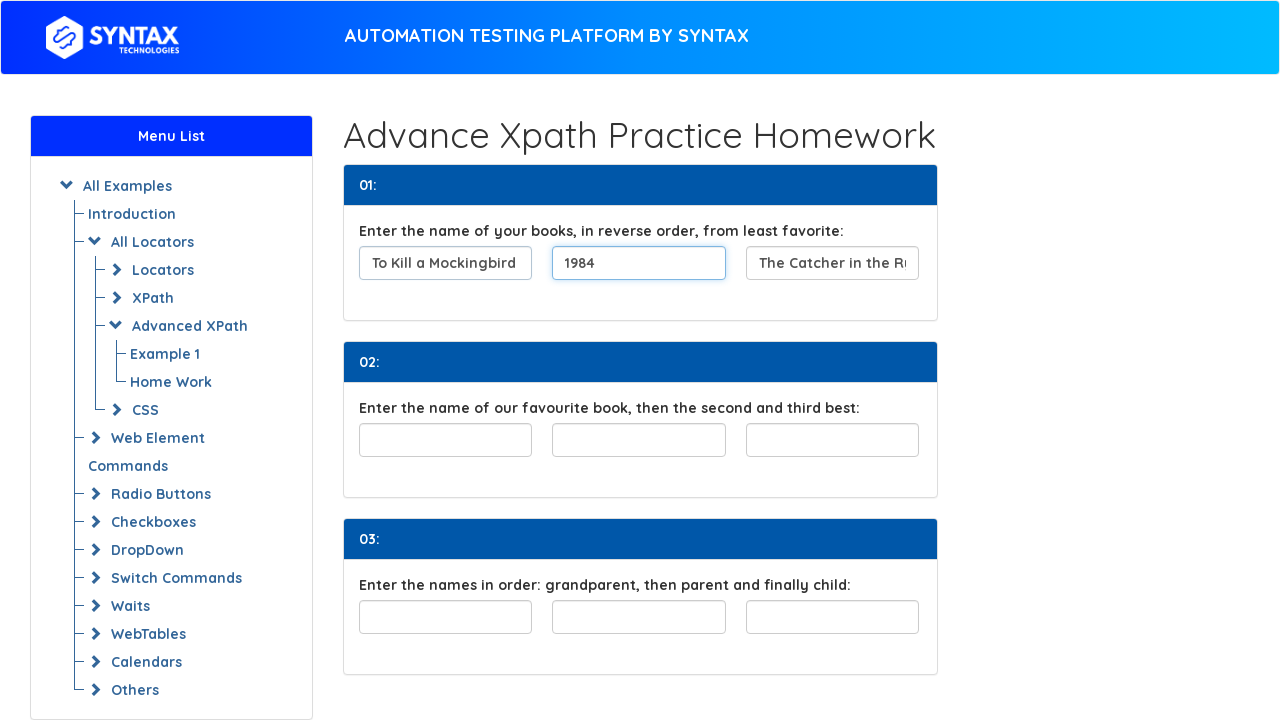

Filled favorite book field with 'The Great Gatsby' on input#favouriteBook
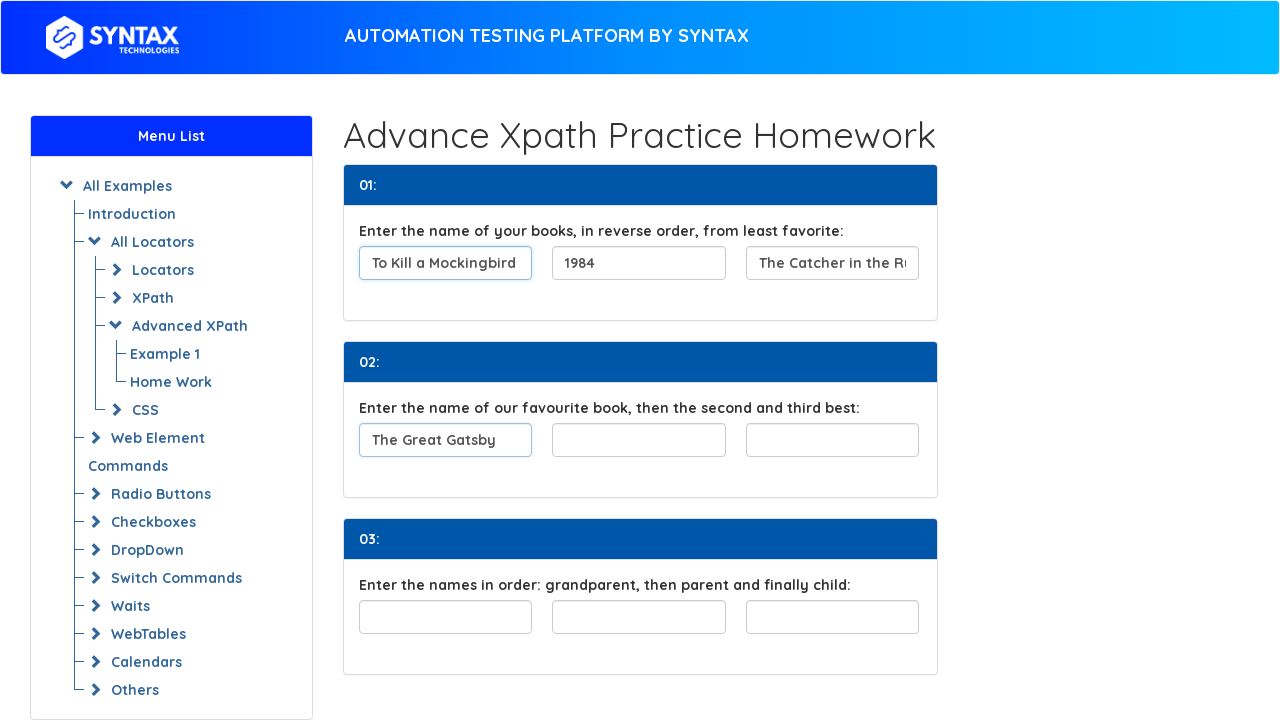

Filled first following book field with 'Pride and Prejudice' using following-sibling XPath on //input[@id='favouriteBook']/following-sibling::input[1]
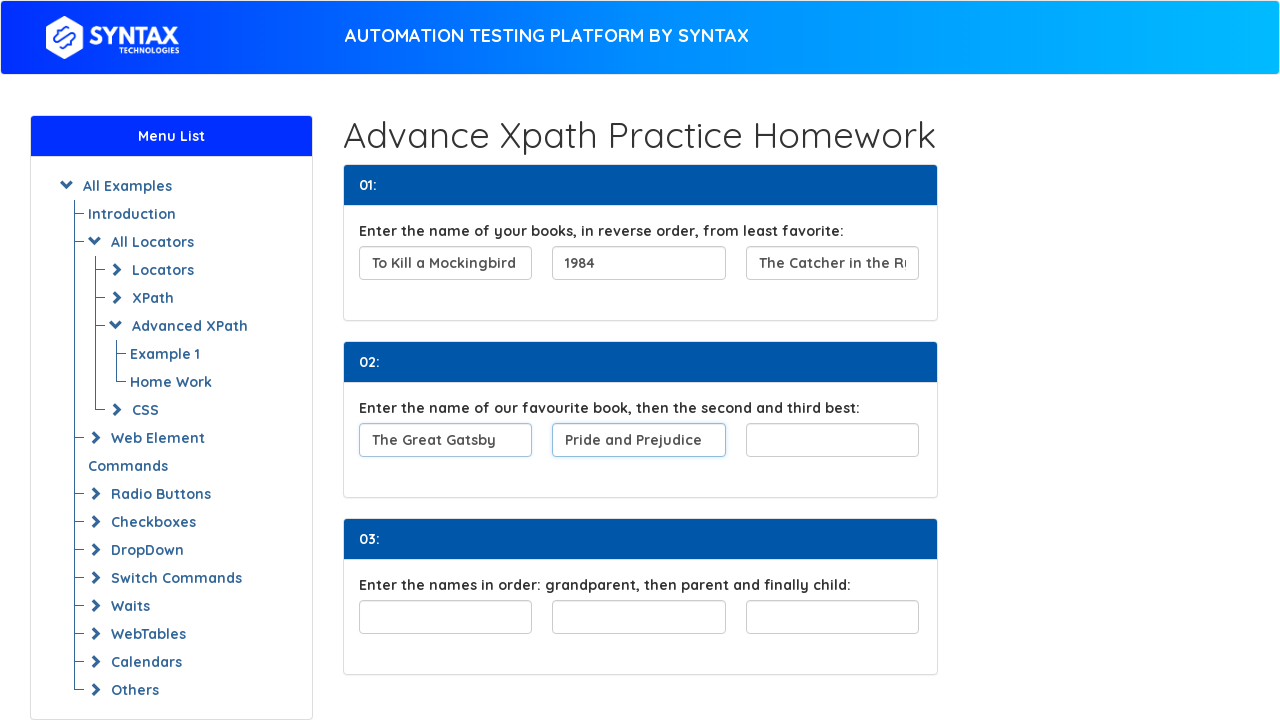

Filled second following book field with 'Moby Dick' using following-sibling XPath on //input[@id='favouriteBook']/following-sibling::input[2]
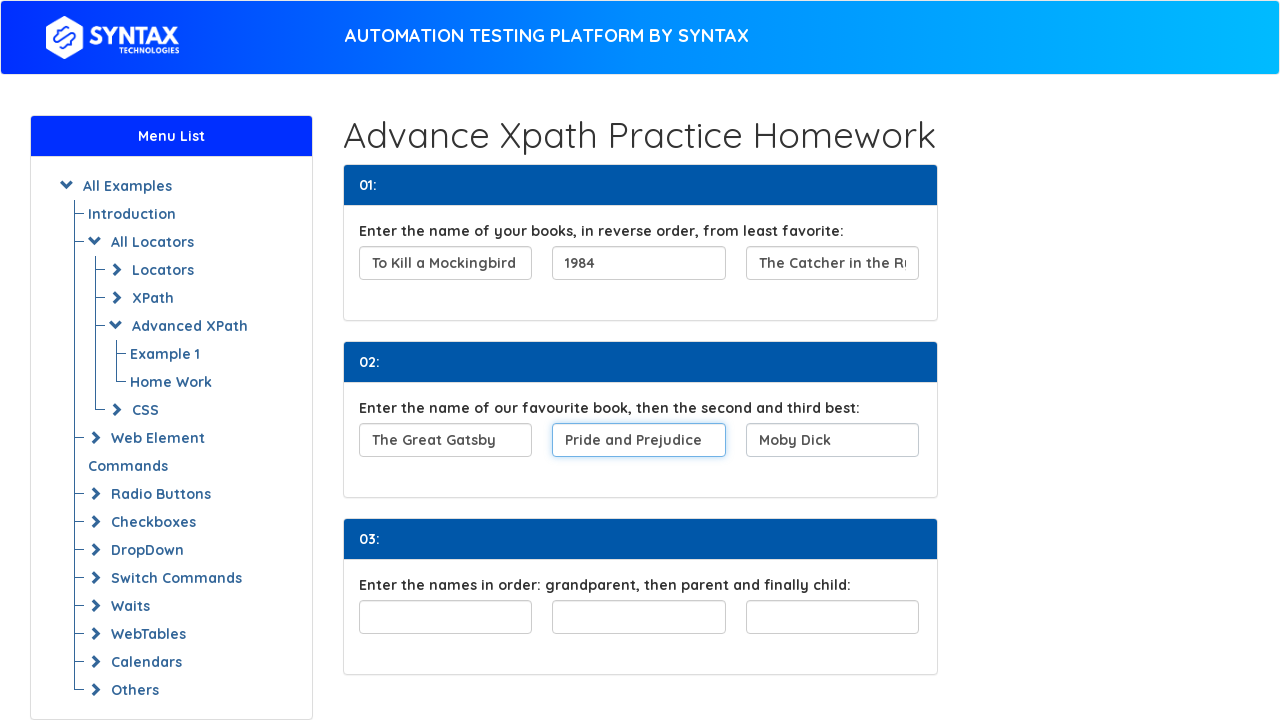

Filled first family member field with 'William' using child XPath on //div[@id='familyTree']/child::input[1]
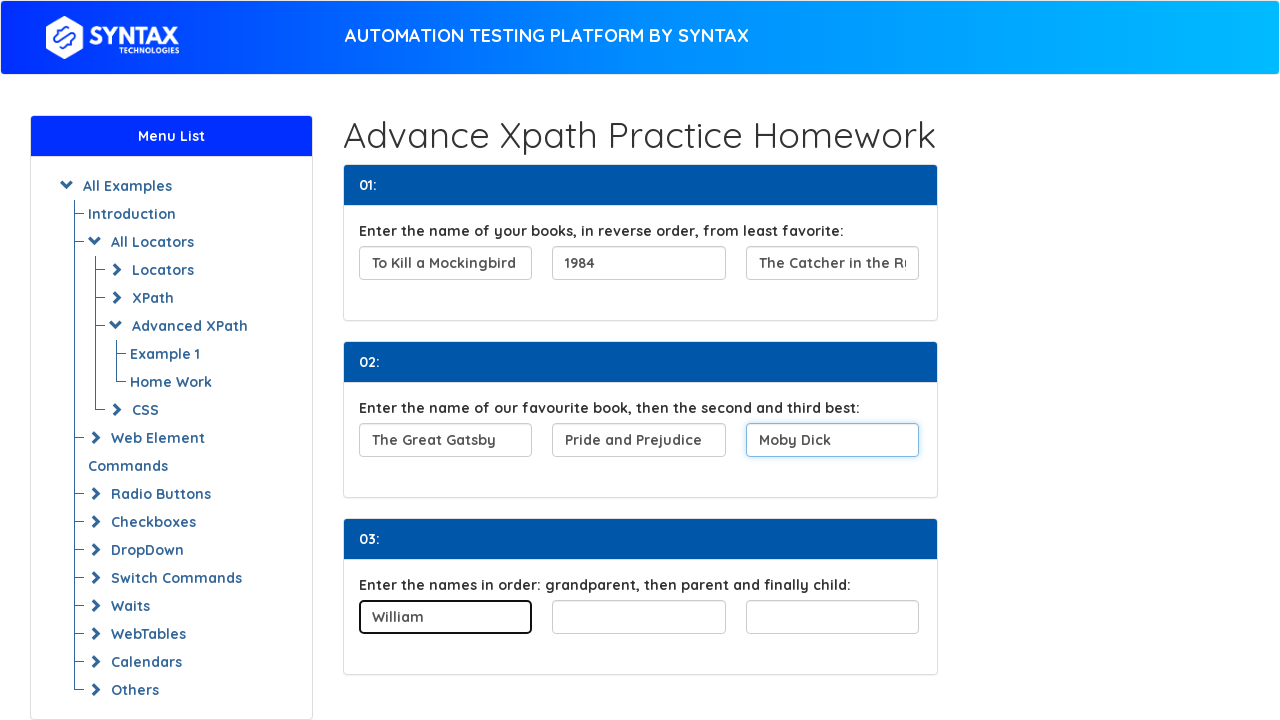

Filled second family member field with 'Charles' using child XPath on //div[@id='familyTree']/child::input[2]
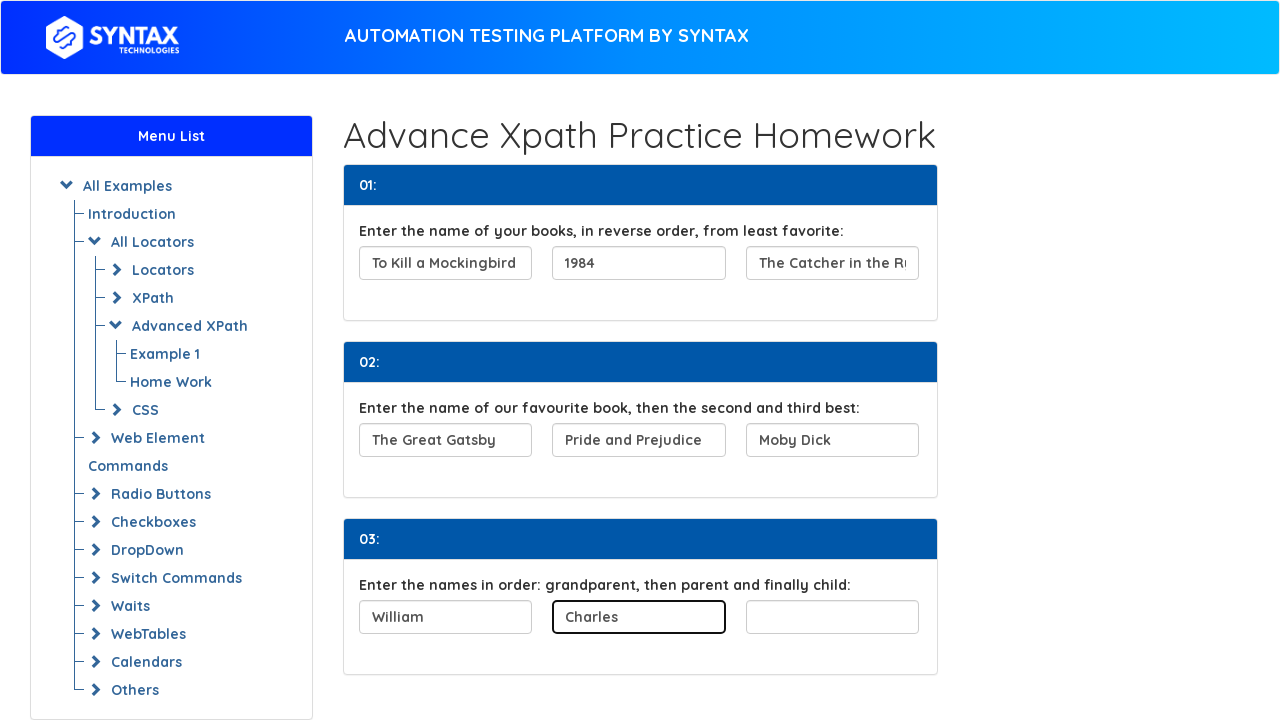

Filled third family member field with 'Emily' using child XPath on //div[@id='familyTree']/child::input[3]
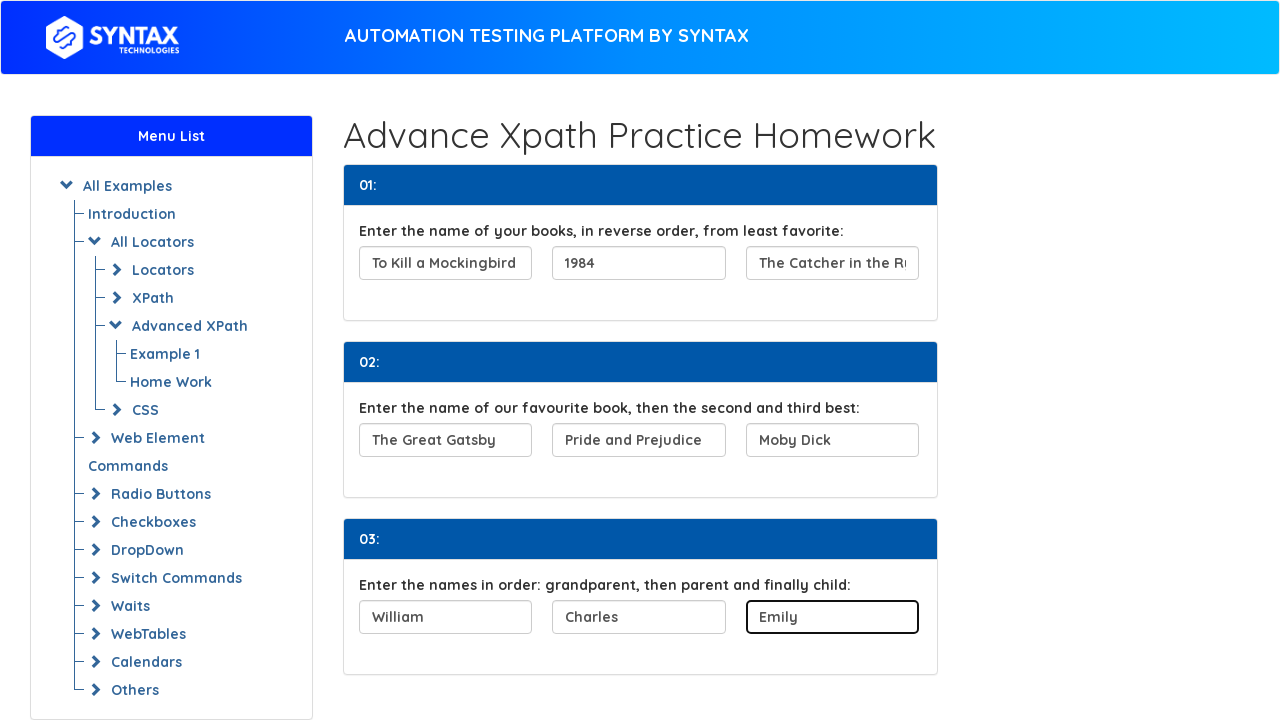

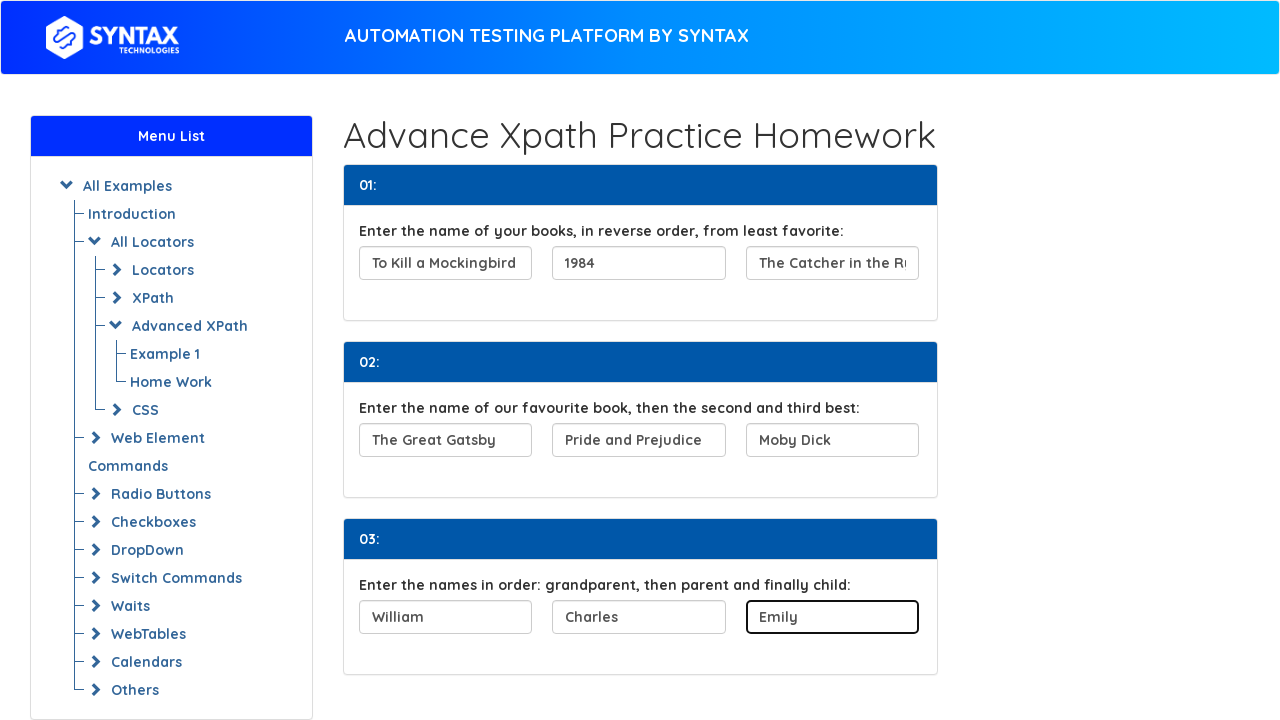